Tests static dropdown functionality by selecting options using different methods: by index, by visible text, and by value

Starting URL: https://rahulshettyacademy.com/dropdownsPractise/

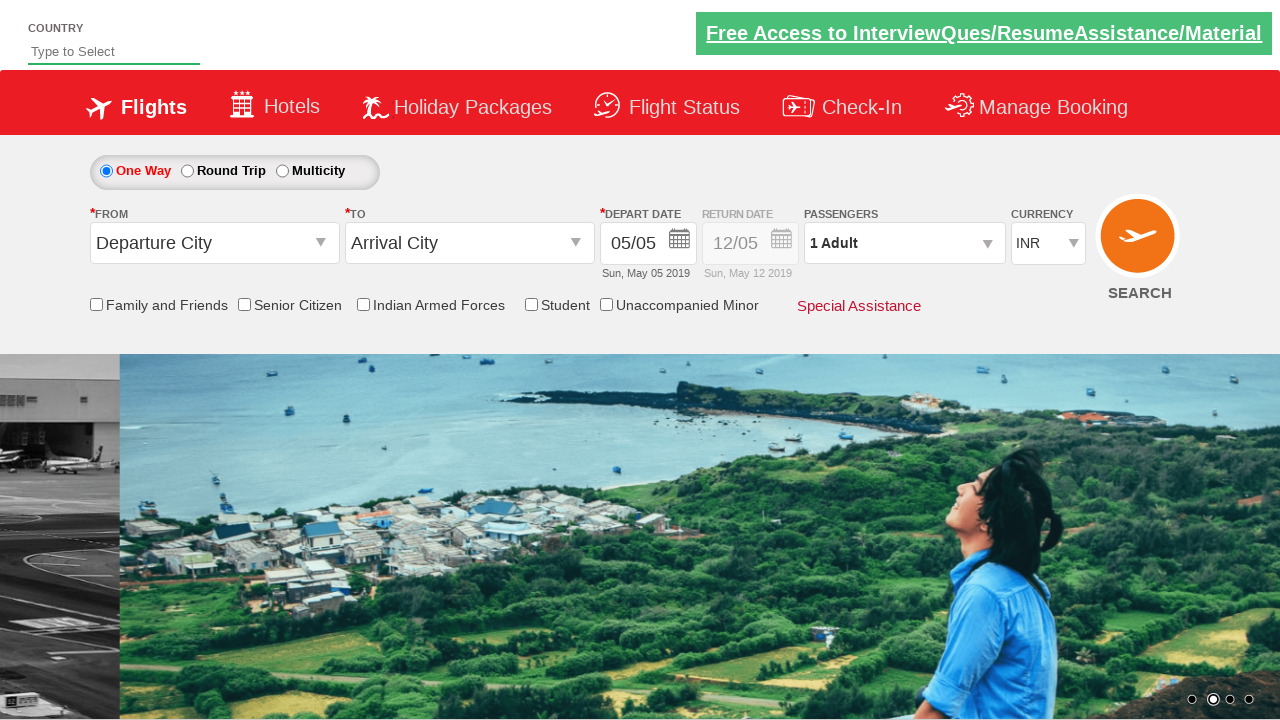

Navigated to dropdown practice page
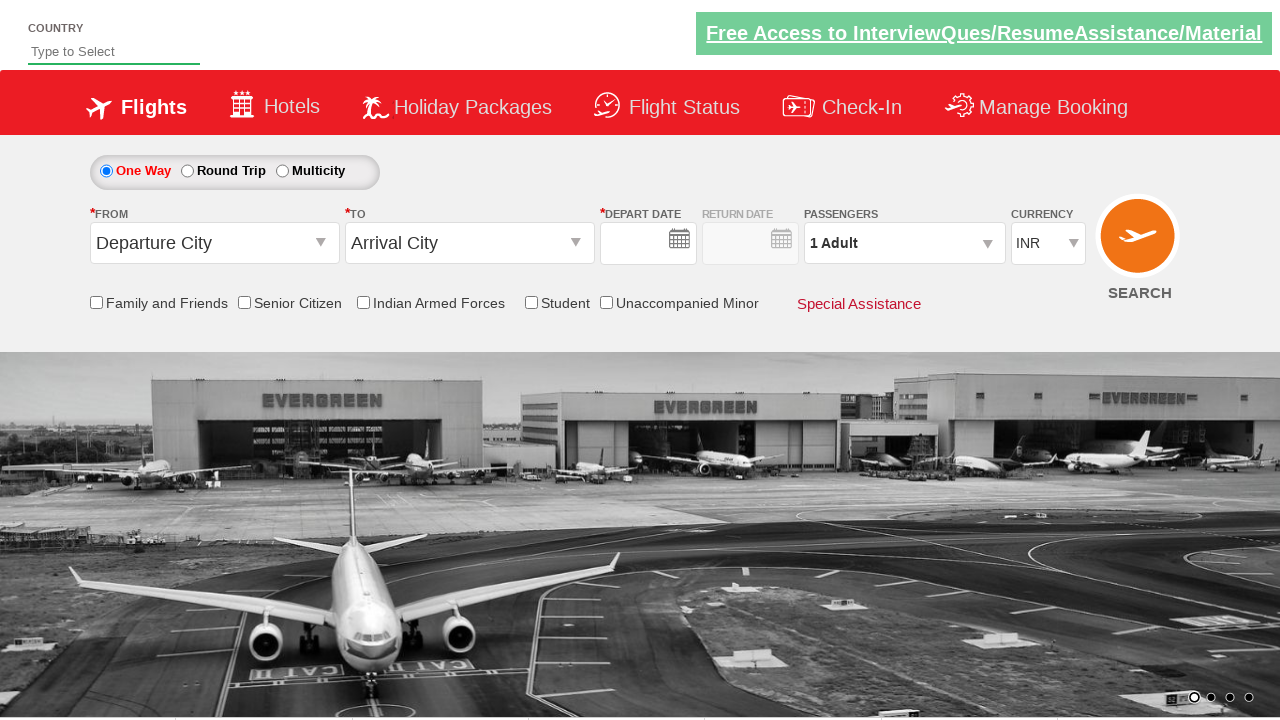

Selected dropdown option by index 1 on #ctl00_mainContent_DropDownListCurrency
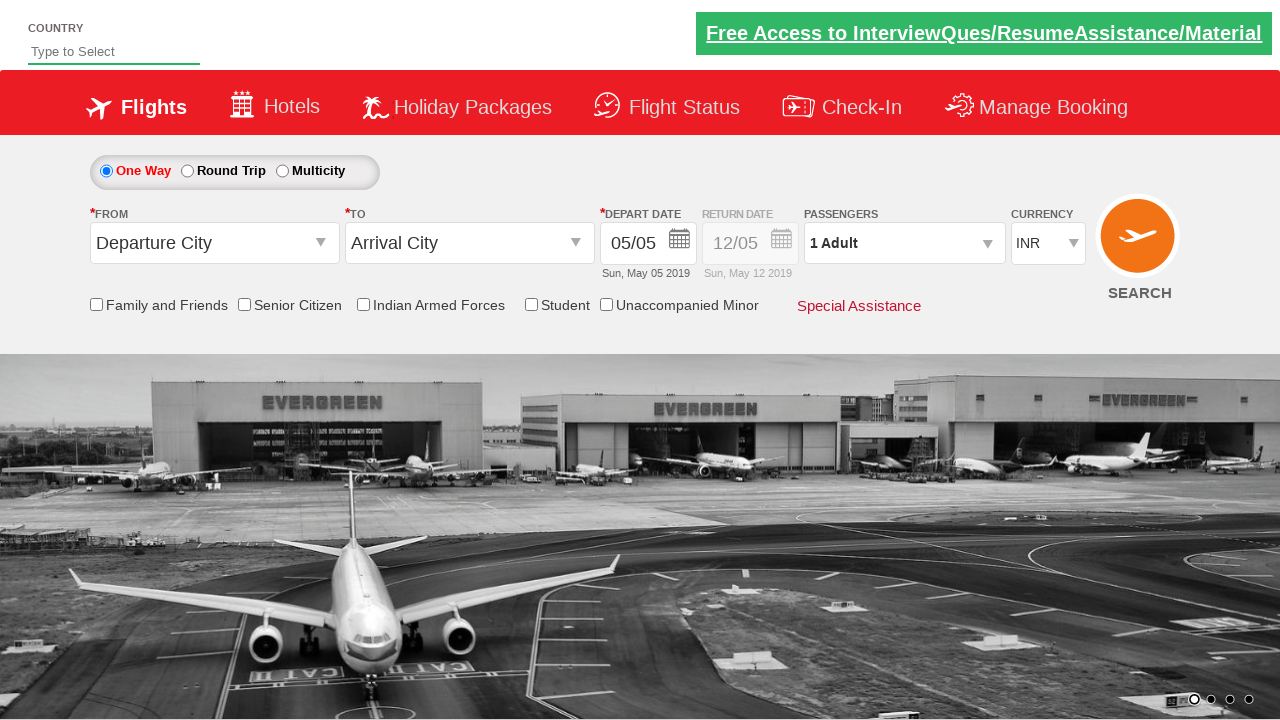

Selected dropdown option by visible text 'AED' on #ctl00_mainContent_DropDownListCurrency
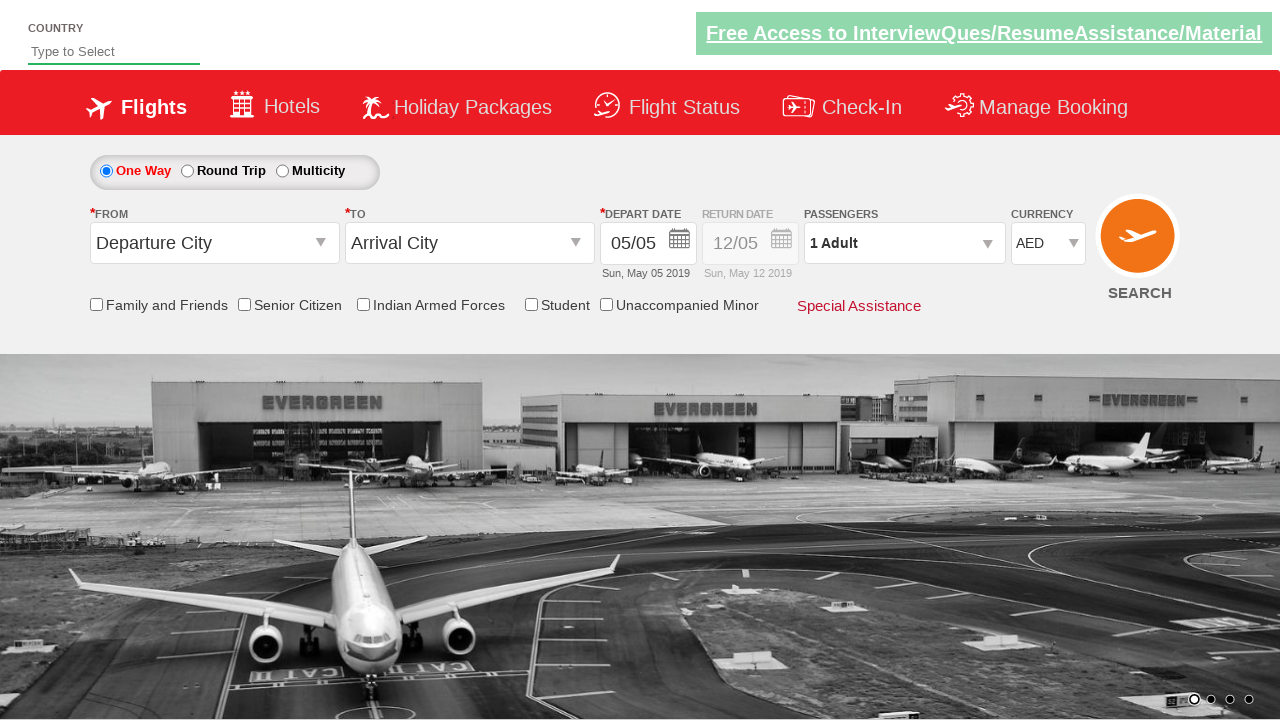

Selected dropdown option by value 'USD' on #ctl00_mainContent_DropDownListCurrency
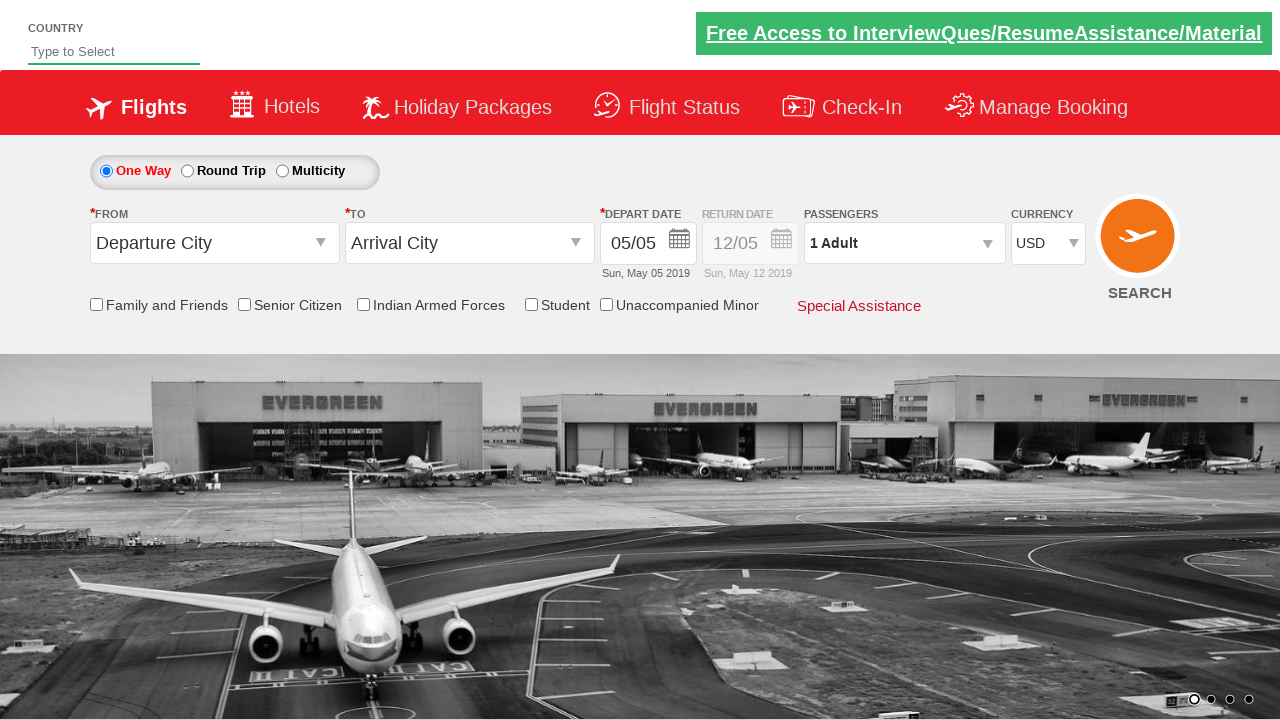

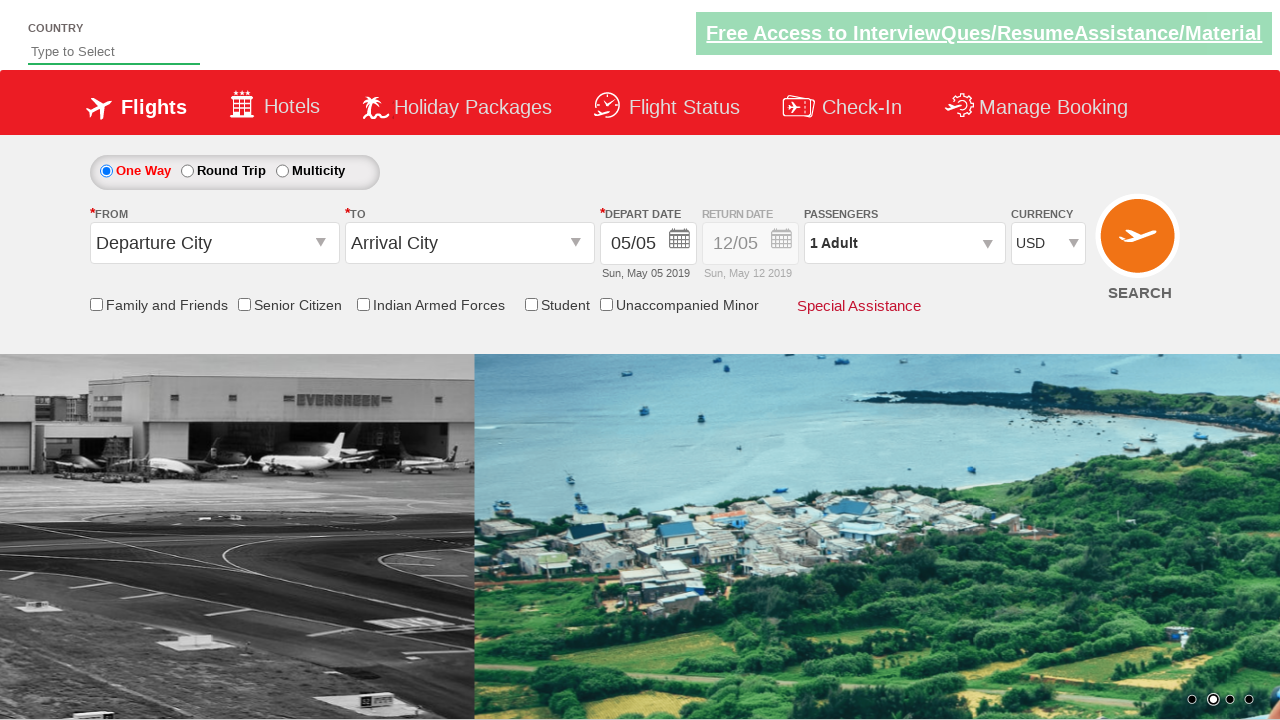